Tests back and forth navigation by clicking on A/B Testing link, verifying the page title, navigating back, and verifying the home page title

Starting URL: https://practice.cydeo.com

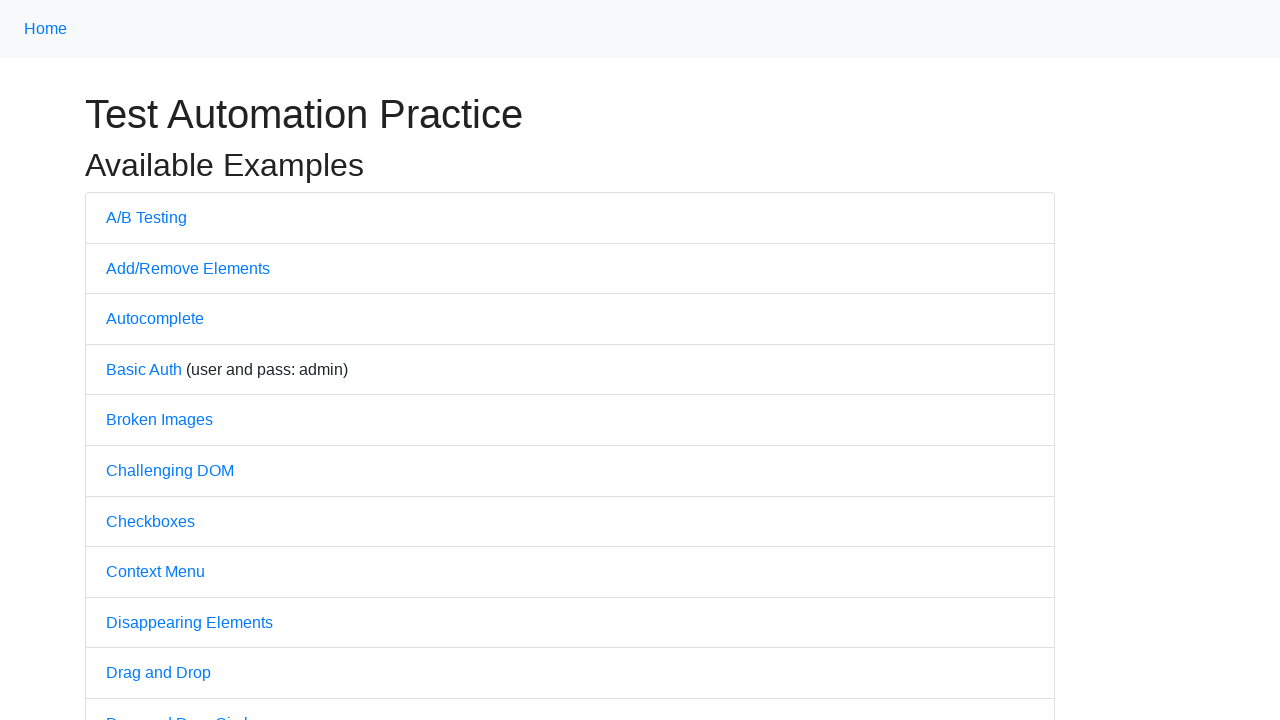

Clicked on A/B Testing link at (146, 217) on text=A/B Testing
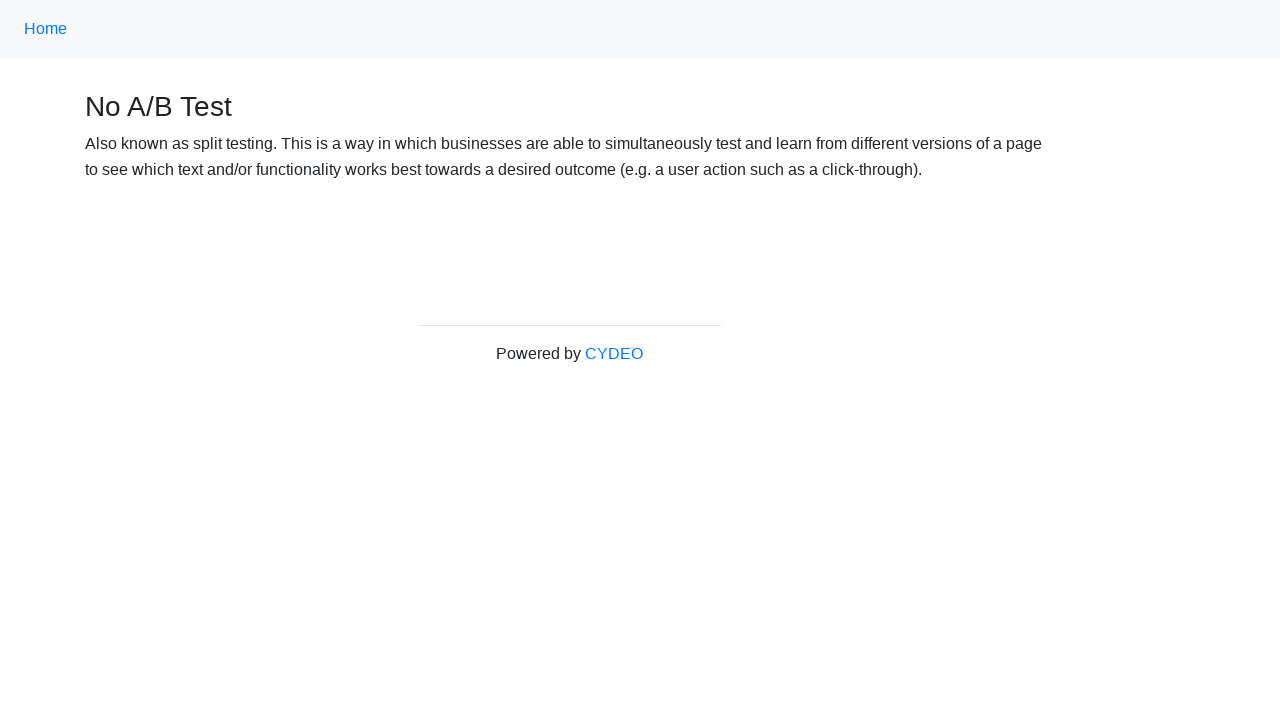

Verified page title is 'No A/B Test'
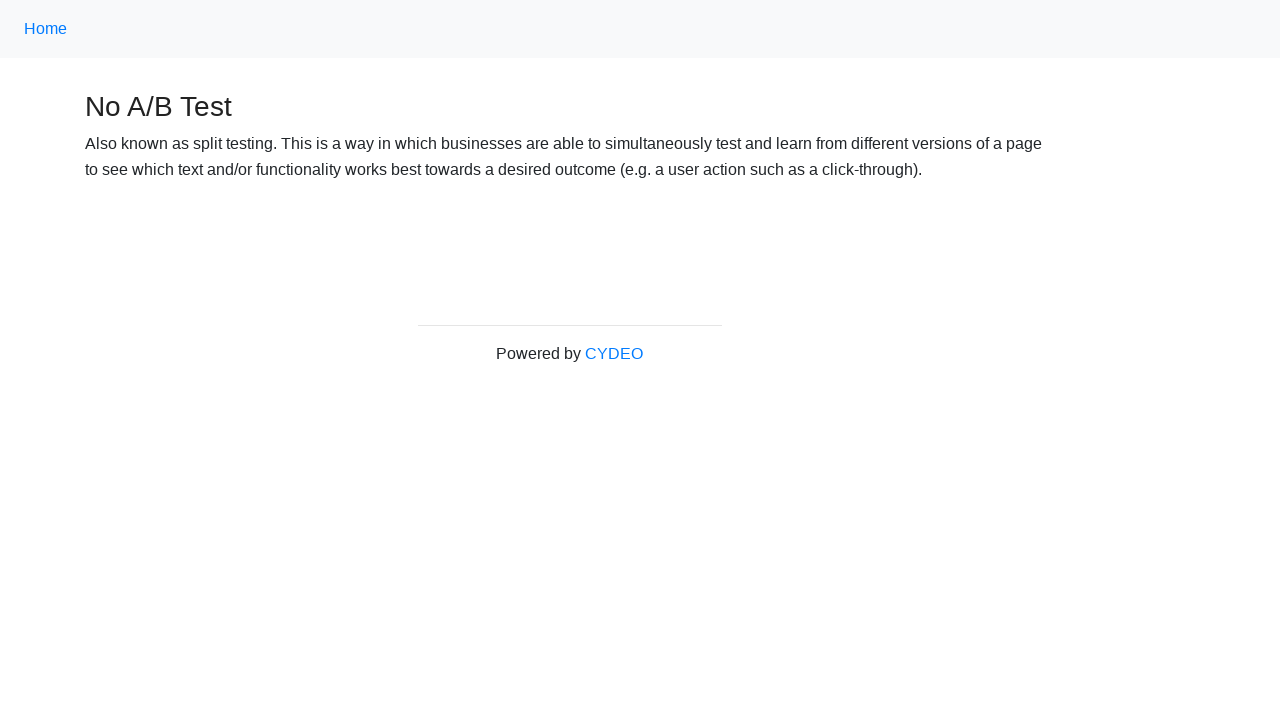

Navigated back to home page
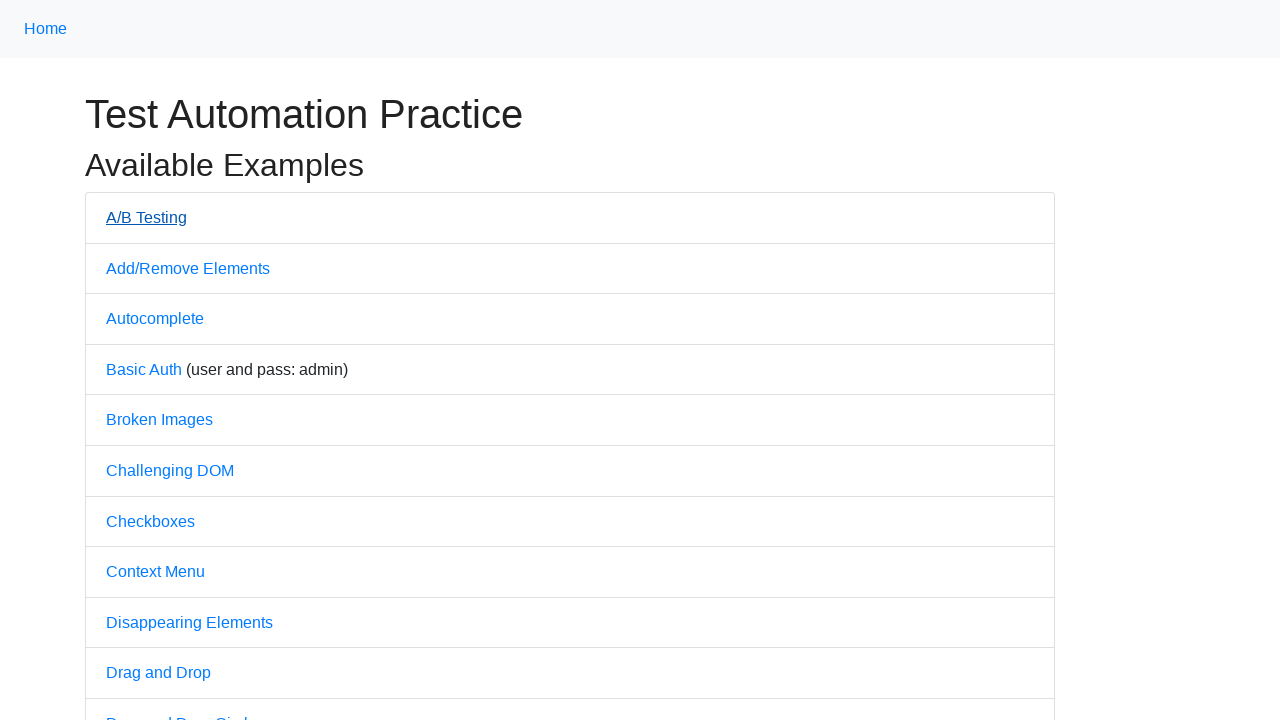

Verified home page title is 'Practice'
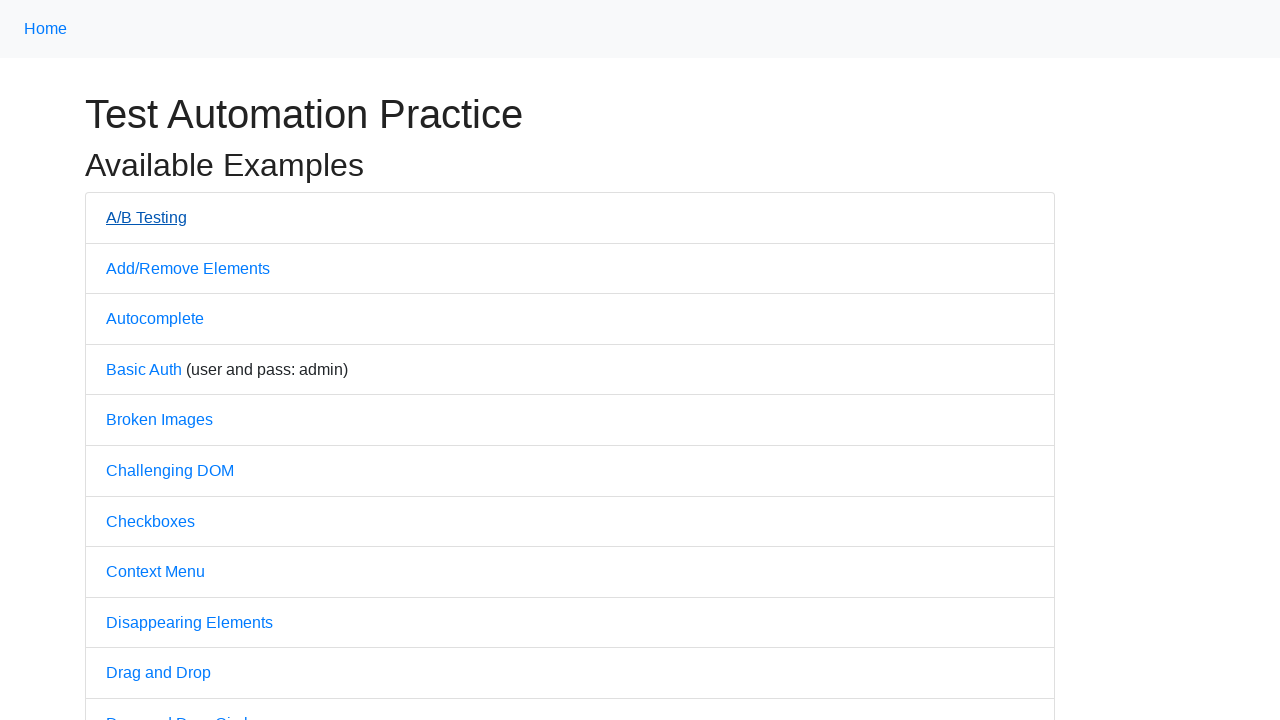

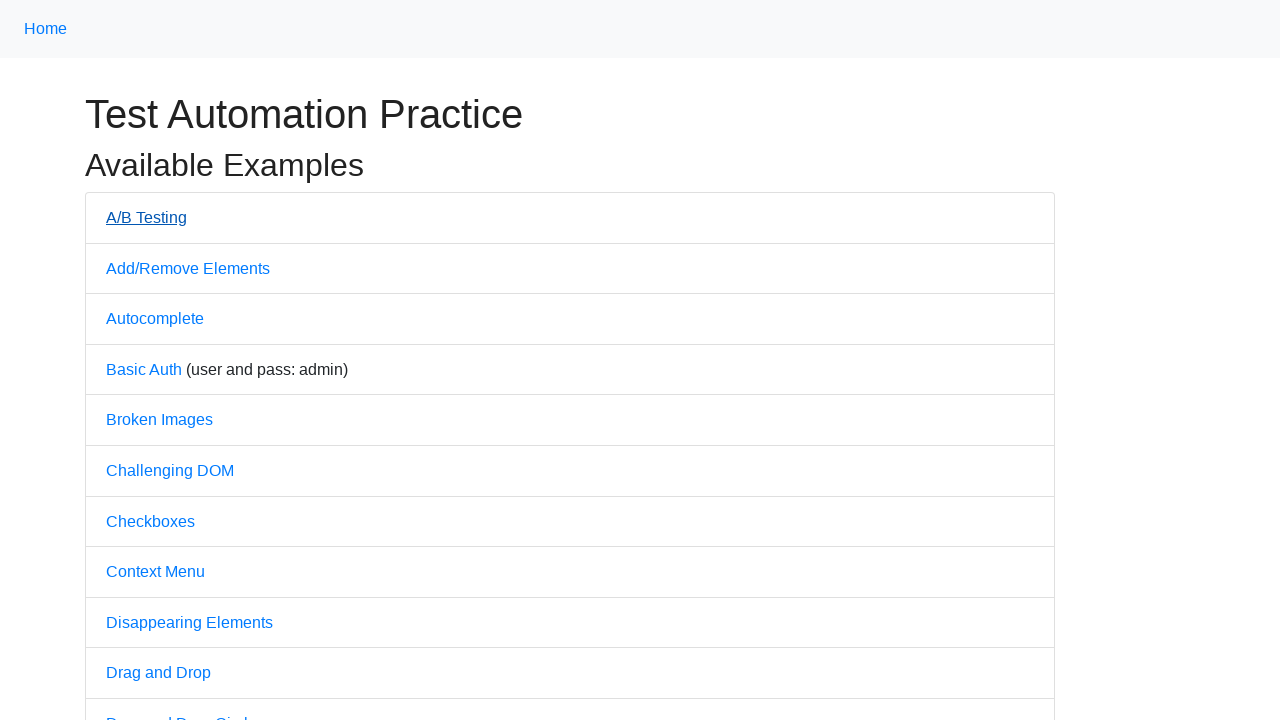